Submits a practice form on DemoQA by filling in personal details (name, email, phone), selecting gender and hobbies, choosing subjects, selecting state and city from dropdowns, and verifying the success modal appears.

Starting URL: https://demoqa.com/automation-practice-form

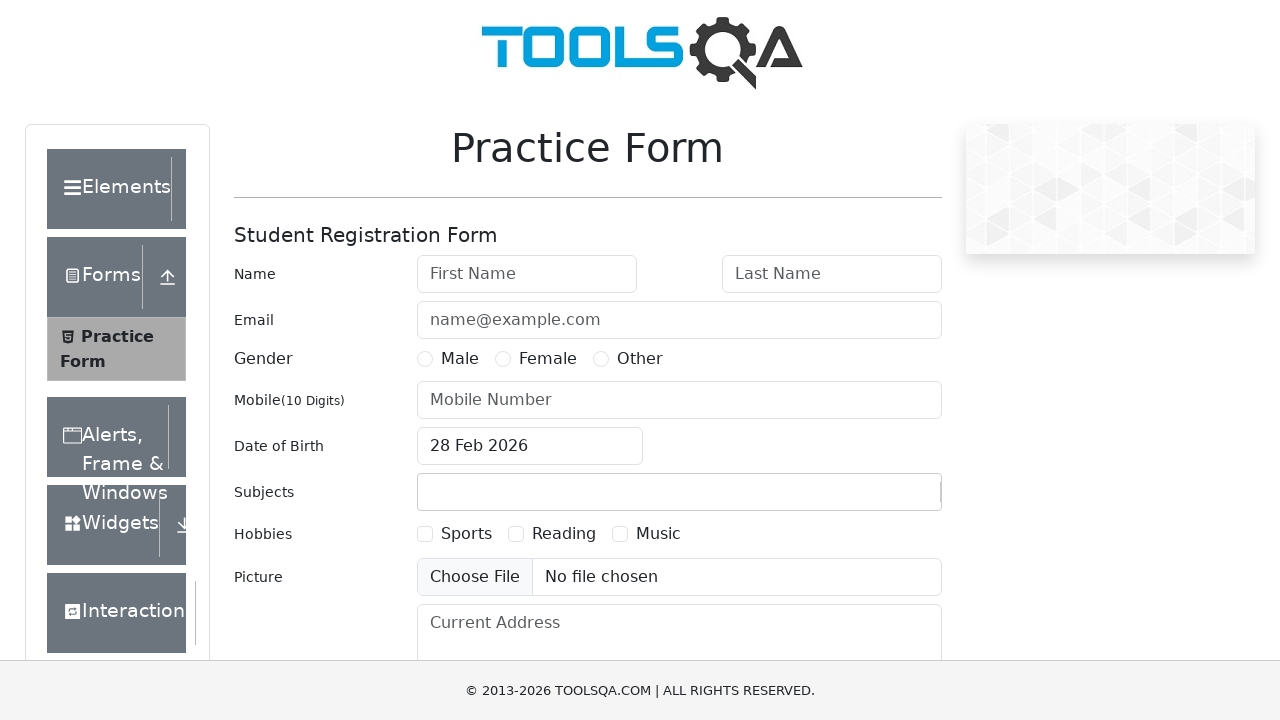

Filled first name field with 'Tester' on #firstName
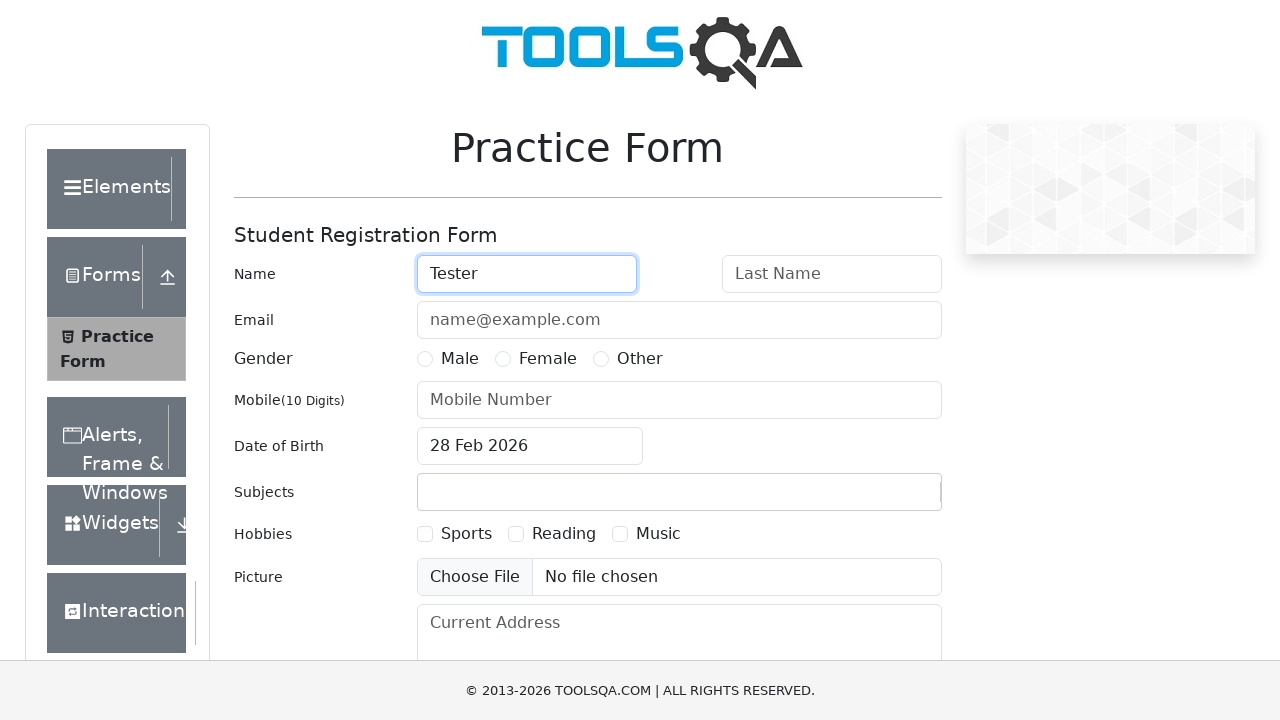

Filled last name field with 'Tester' on #lastName
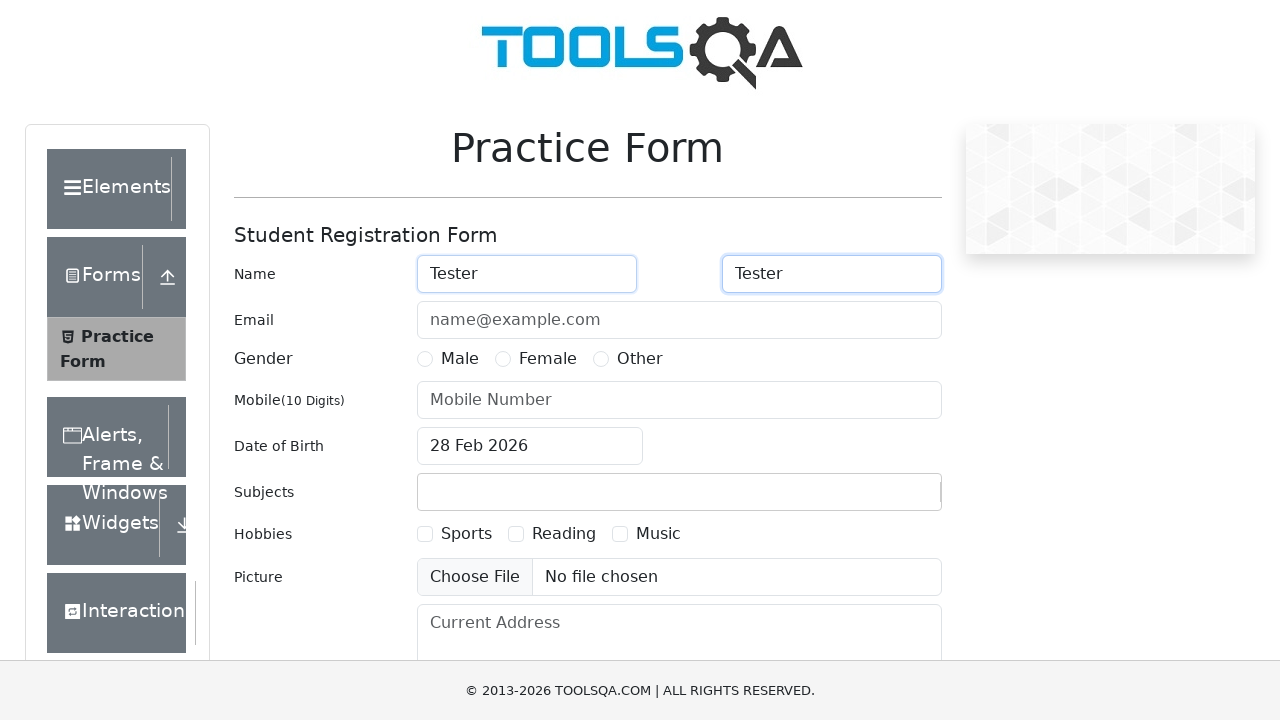

Filled email field with 'tester@mail.com' on #userEmail
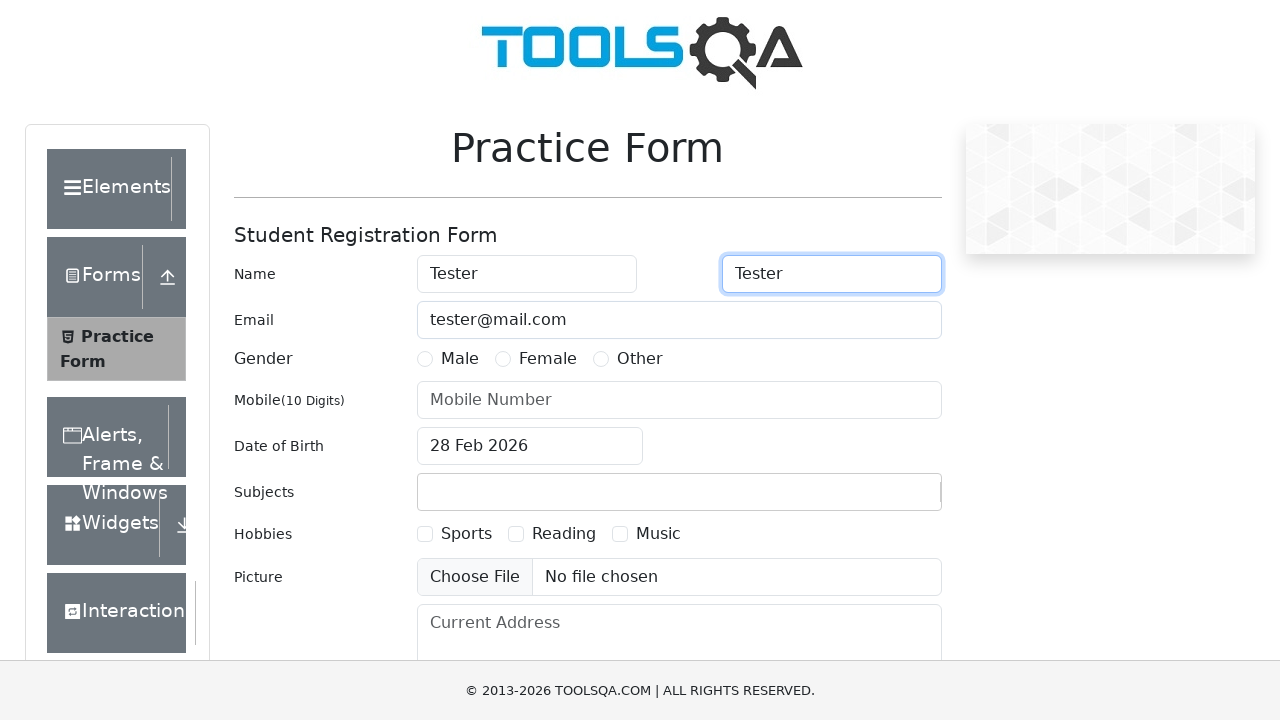

Selected 'Other' gender option at (640, 359) on label[for='gender-radio-3']
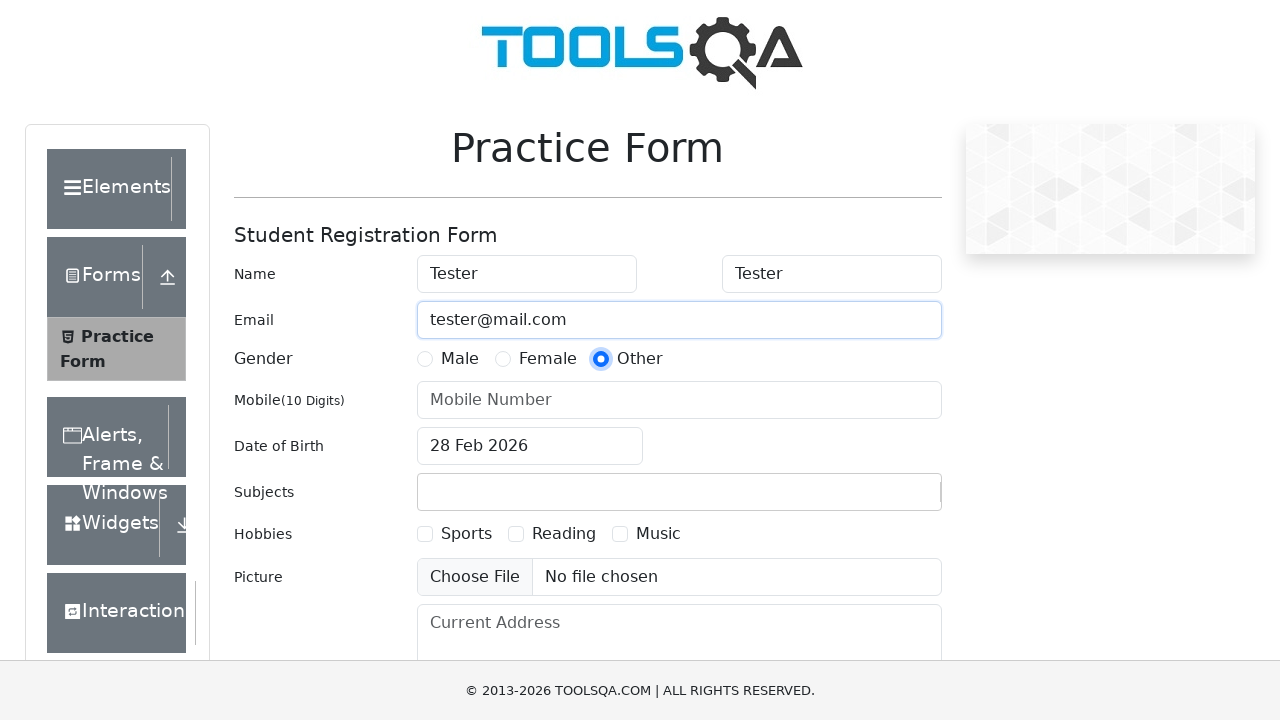

Filled phone number field with '8913555555' on #userNumber
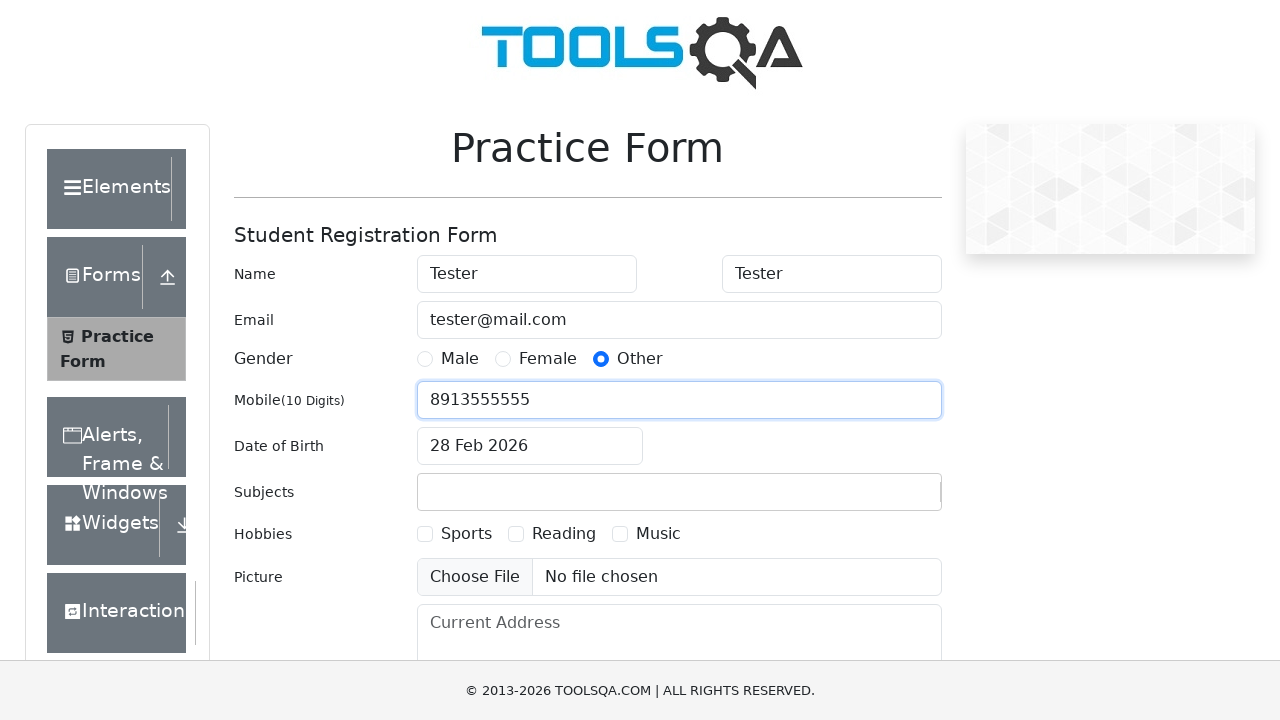

Typed 'c' in subjects input field on #subjectsInput
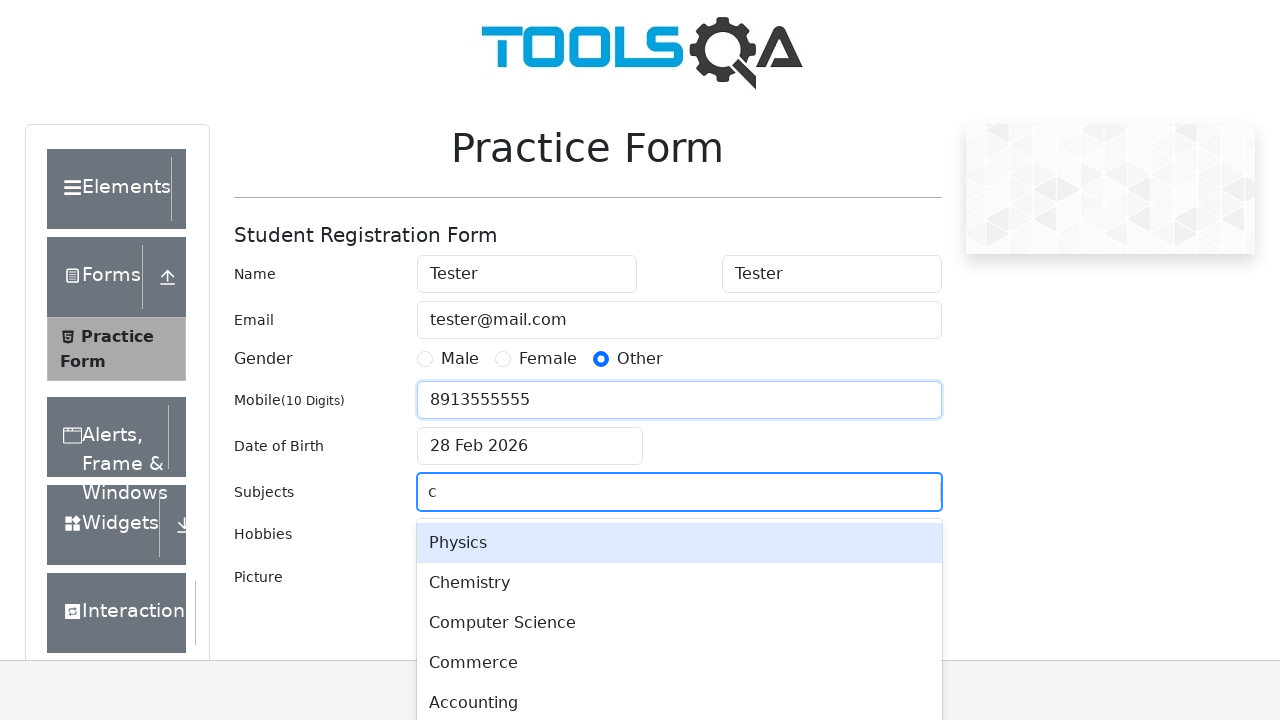

Selected first subject option from dropdown at (679, 543) on #react-select-2-option-0
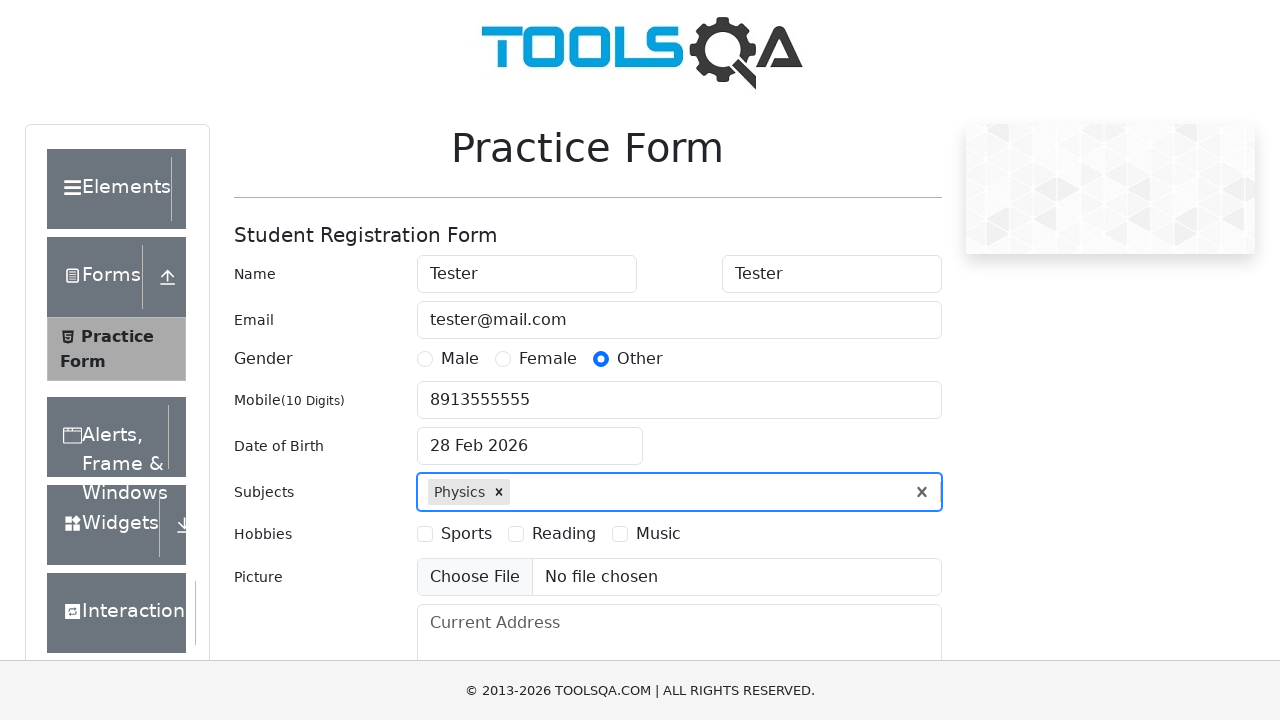

Selected 'Sports' hobby checkbox at (466, 534) on label[for='hobbies-checkbox-1']
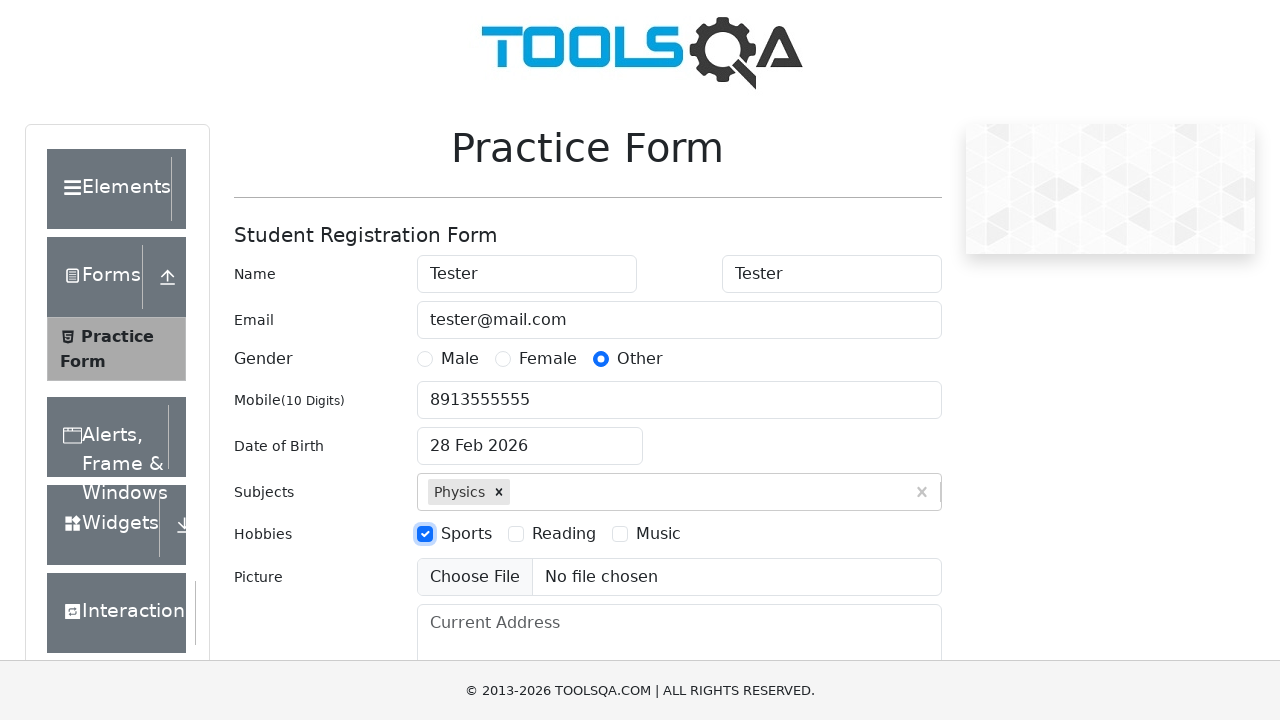

Filled current address field with 'Novosibirsk, Akadem 32/1' on #currentAddress
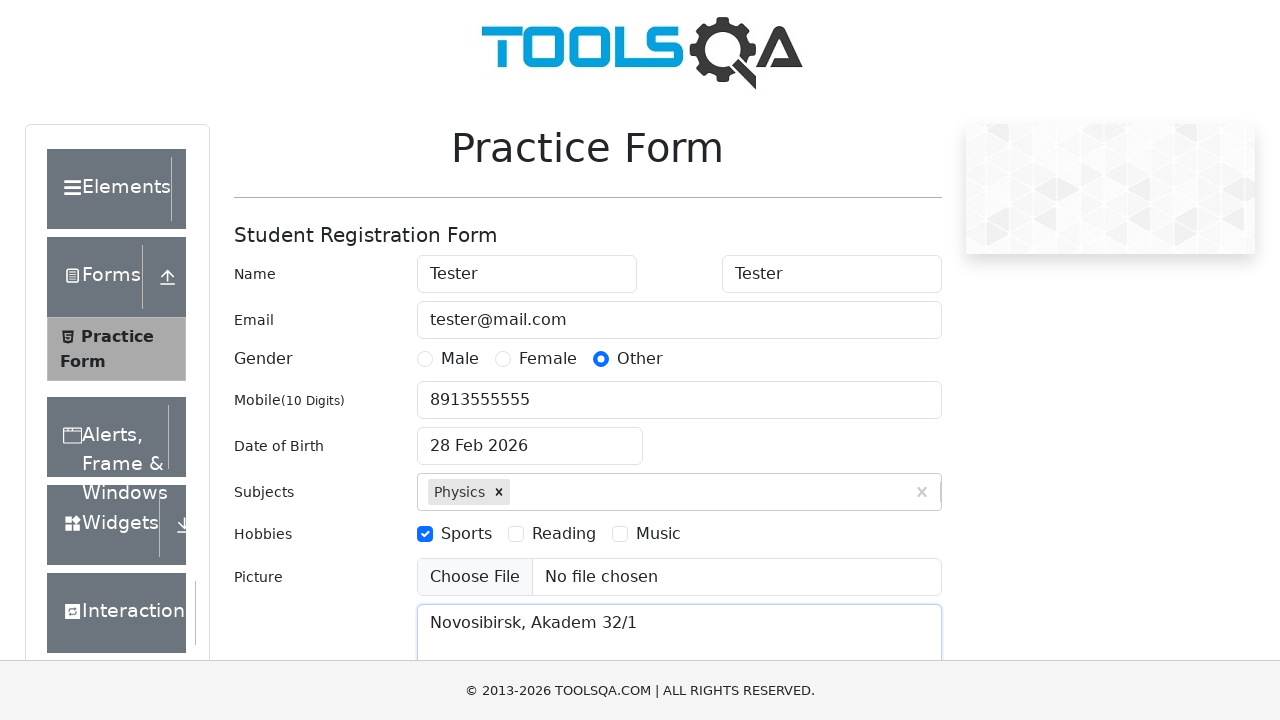

Clicked state dropdown to open it at (527, 437) on #state
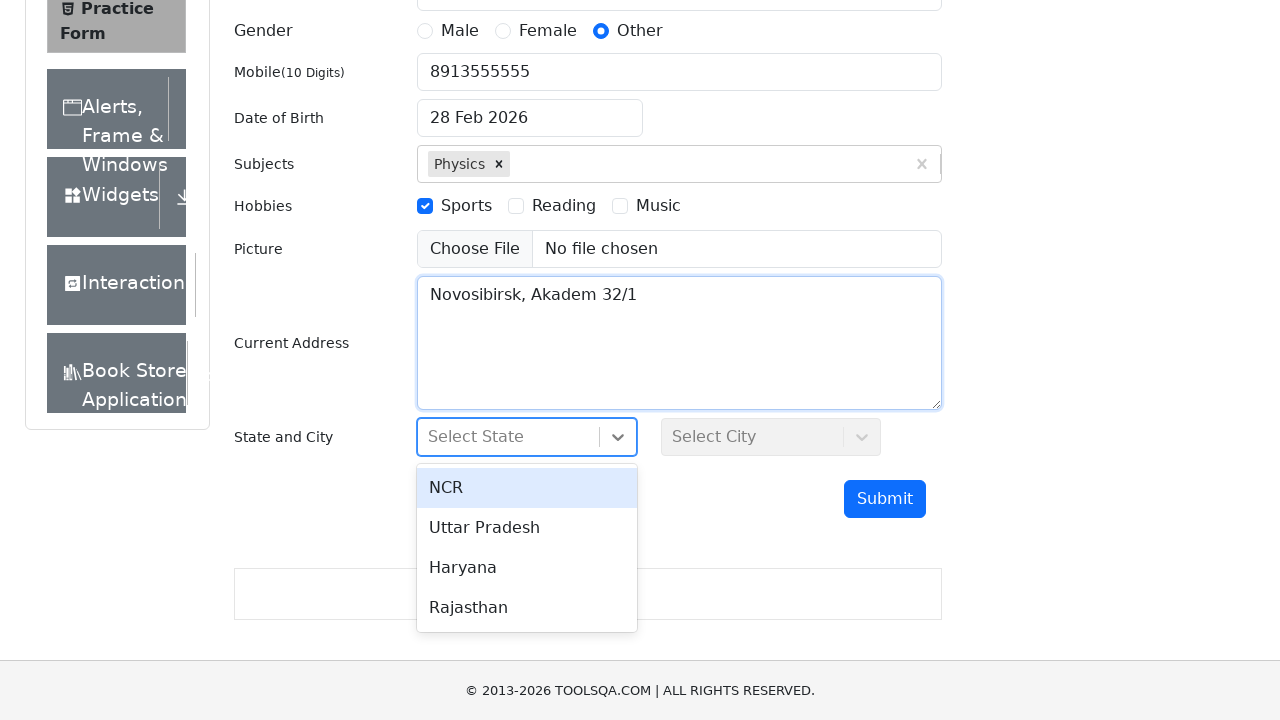

Selected first state option from dropdown at (527, 488) on #react-select-3-option-0
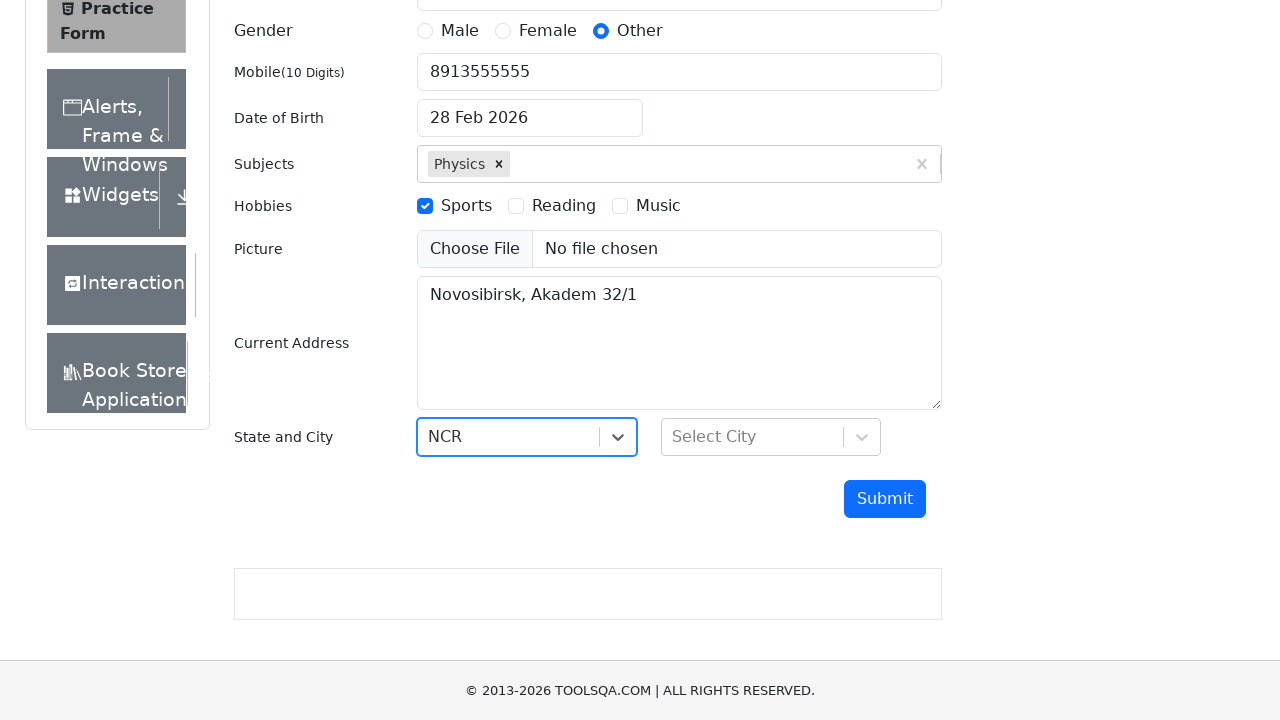

Clicked city dropdown to open it at (771, 437) on #city
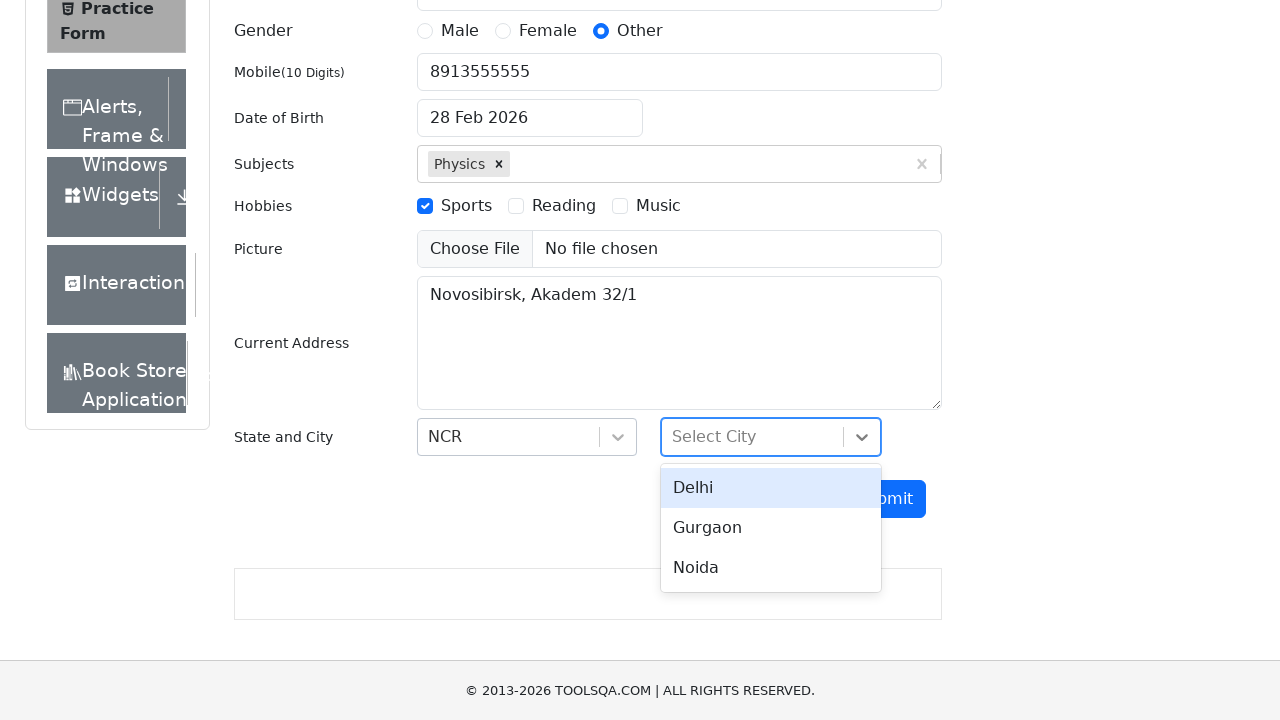

Selected first city option from dropdown at (771, 488) on #react-select-4-option-0
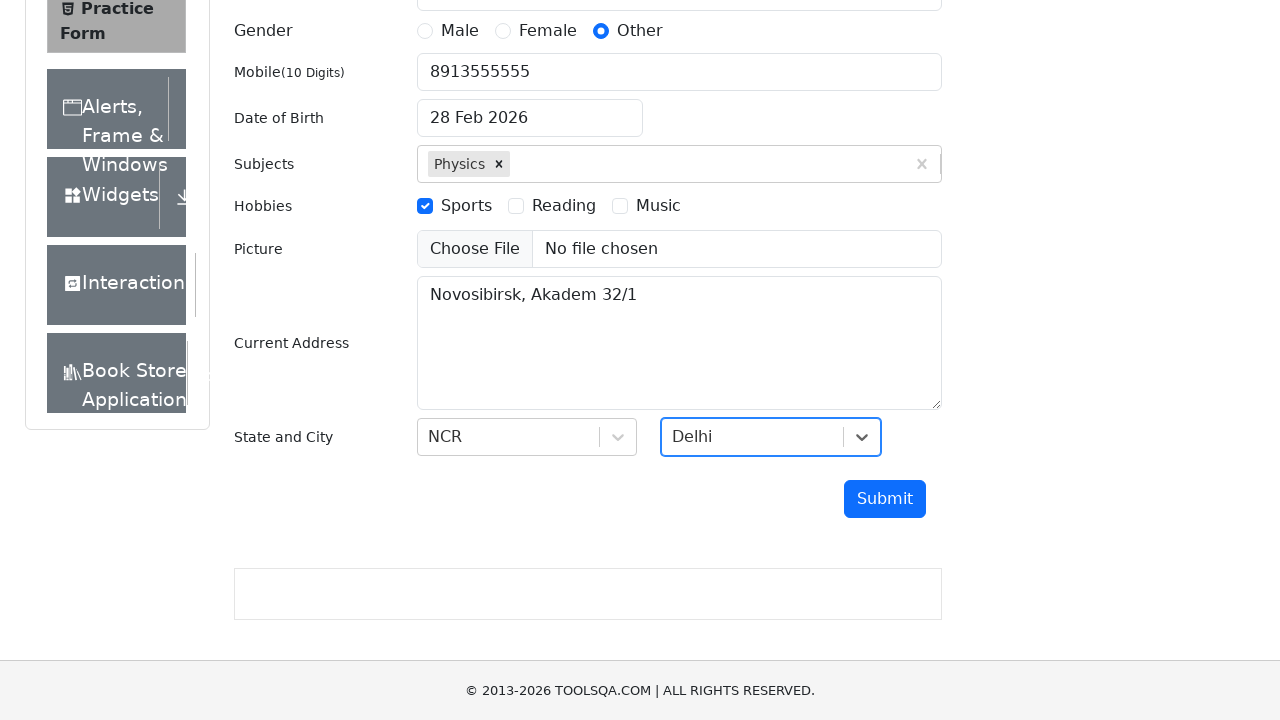

Clicked submit button to submit the form at (885, 499) on #submit
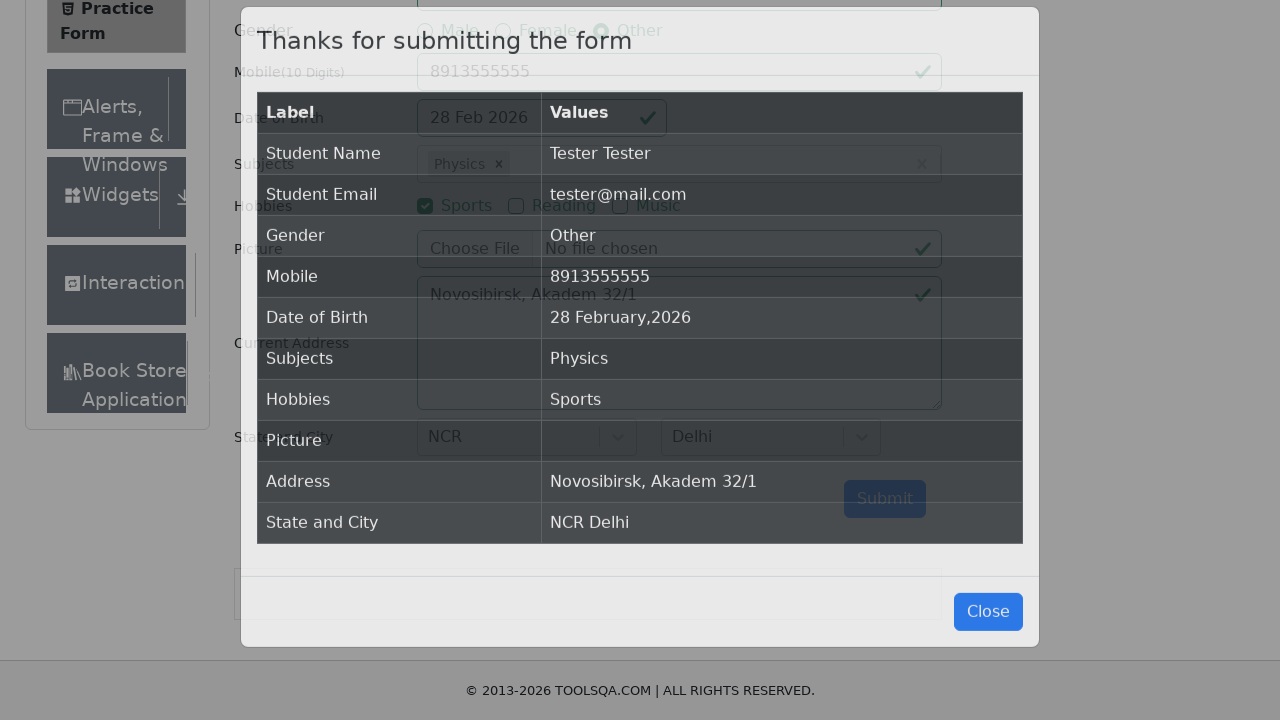

Success modal appeared and is visible
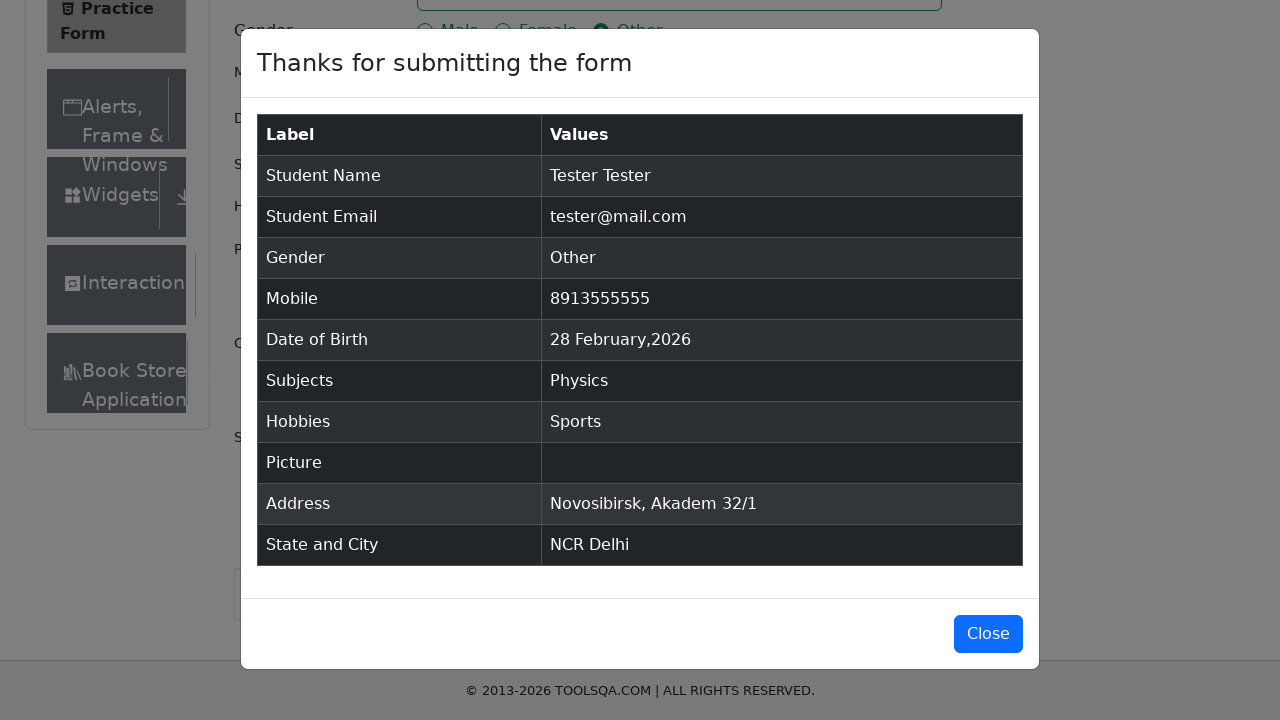

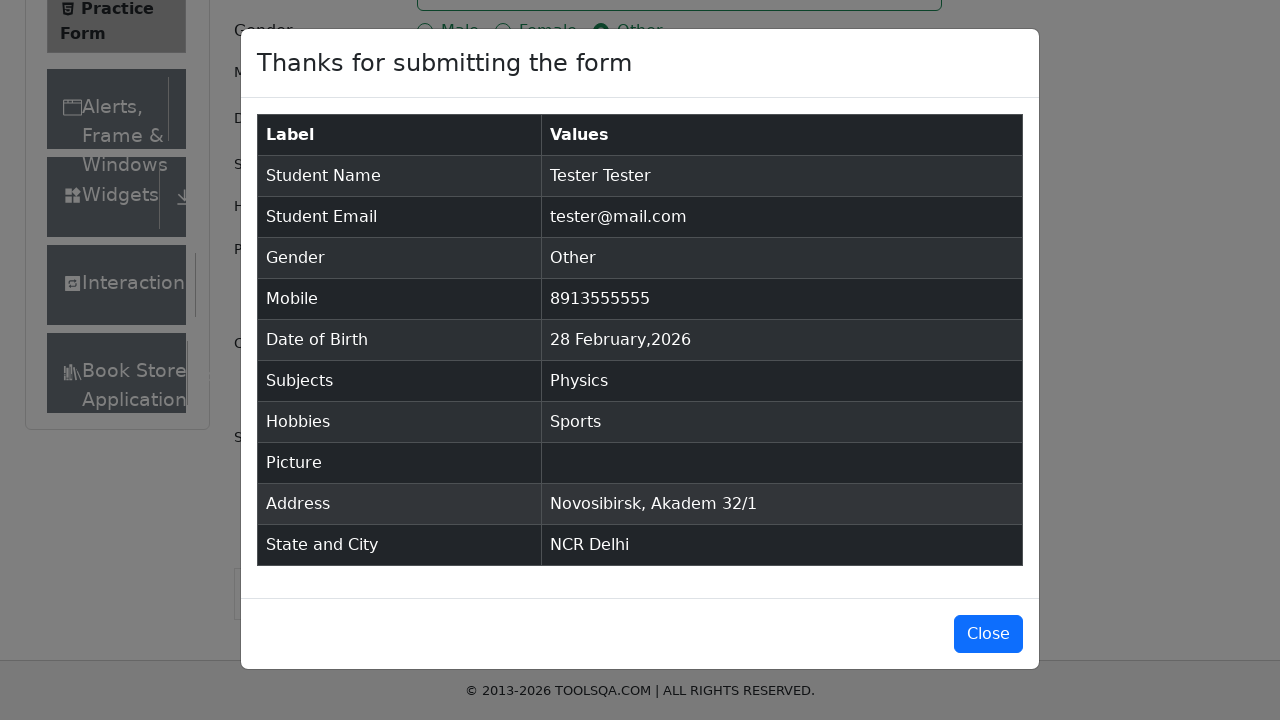